Parameterized test that iterates through all 8 FAQ accordion items on a scooter rental service page, clicking each question to expand it and verifying the question text and answer text match expected values.

Starting URL: https://qa-scooter.praktikum-services.ru/

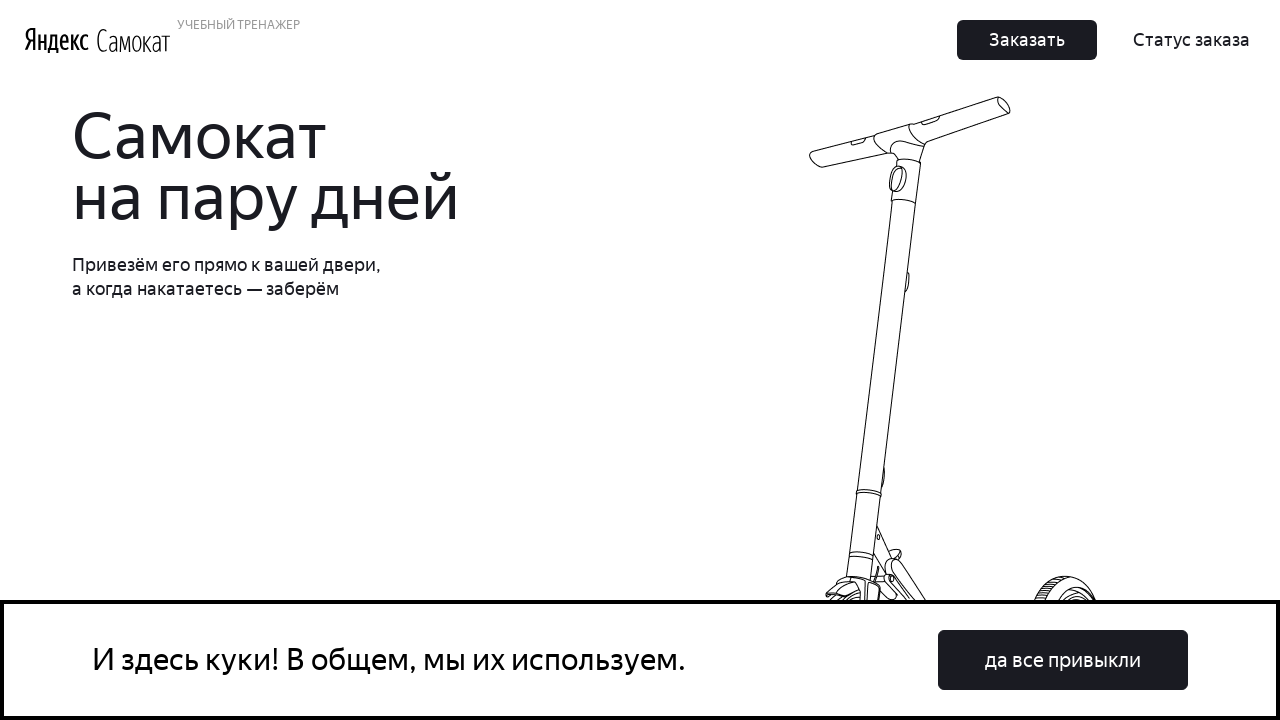

Scrolled to FAQ section
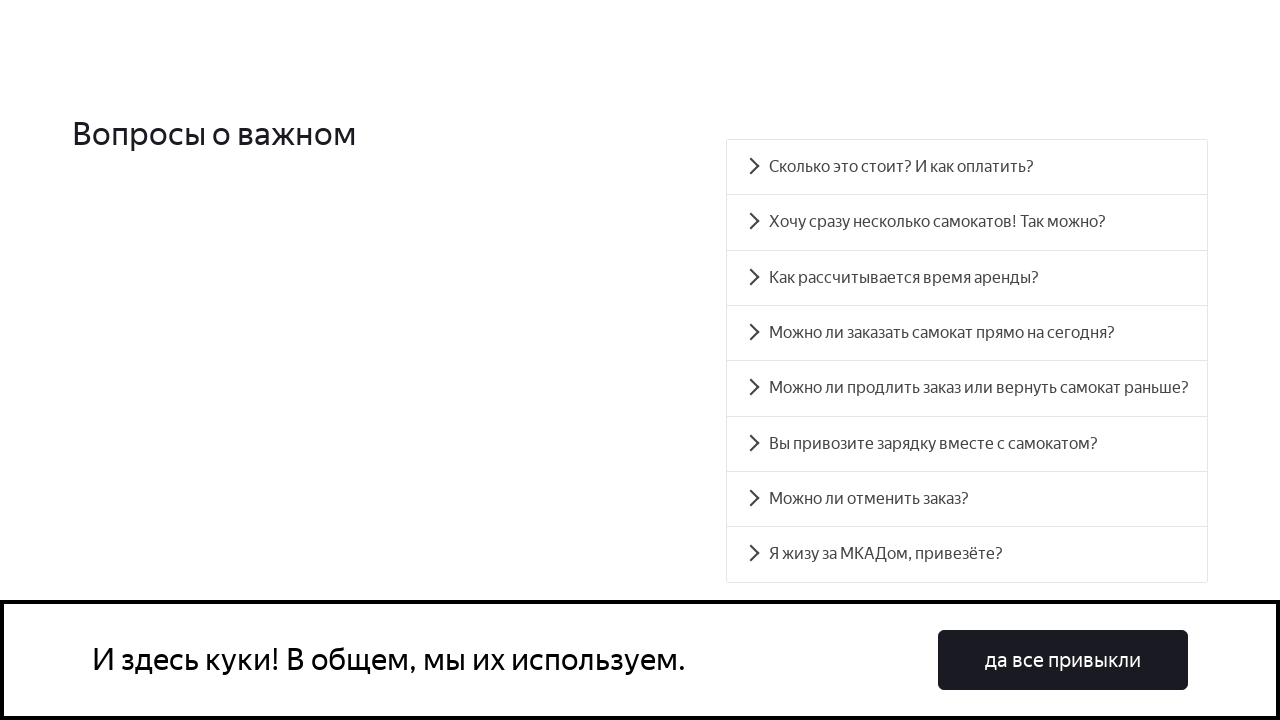

Clicked FAQ accordion button at index 0 at (967, 167) on .Home_FAQ__3uVm4 .accordion__button >> nth=0
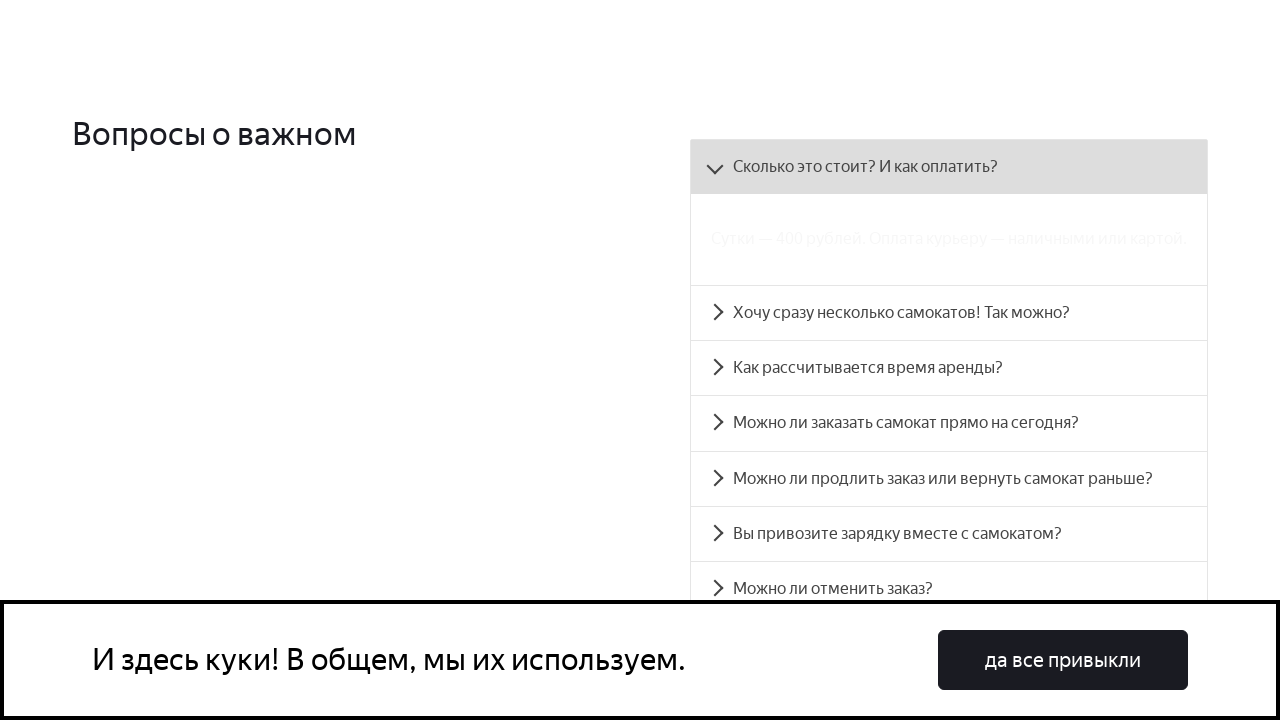

FAQ panel at index 0 became visible
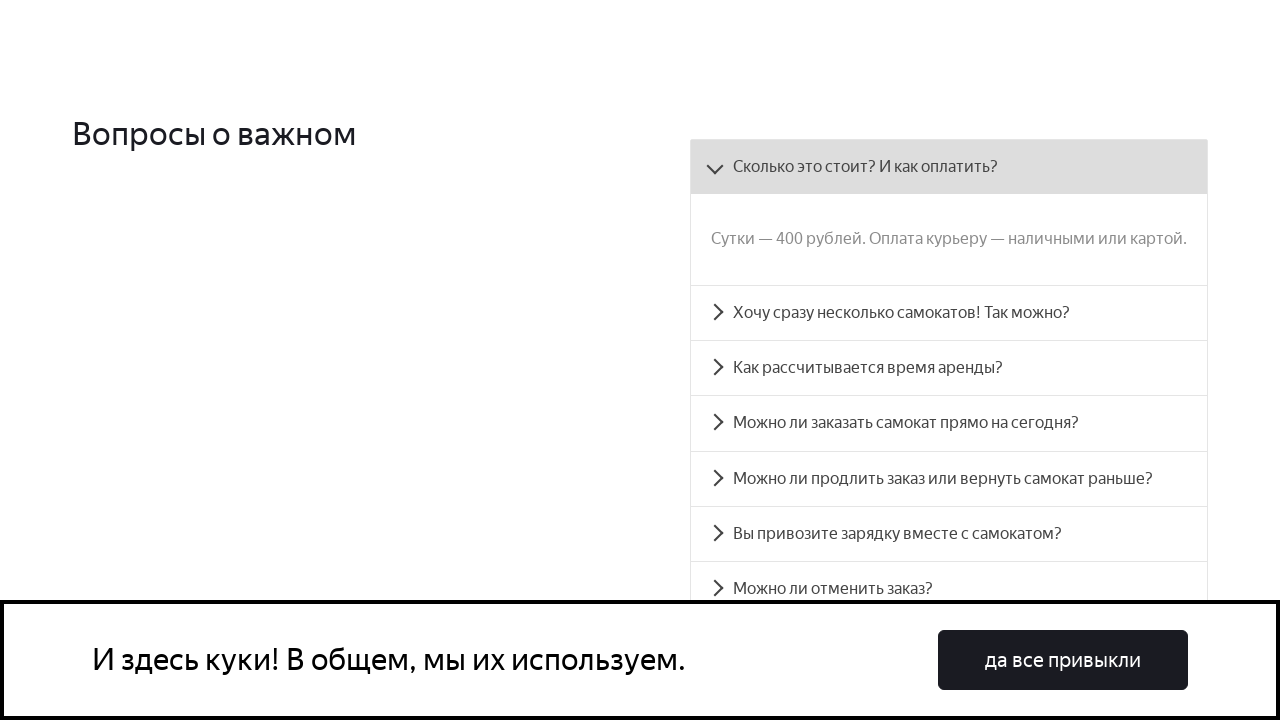

Verified question text at index 0 matches expected: 'Сколько это стоит? И как оплатить?'
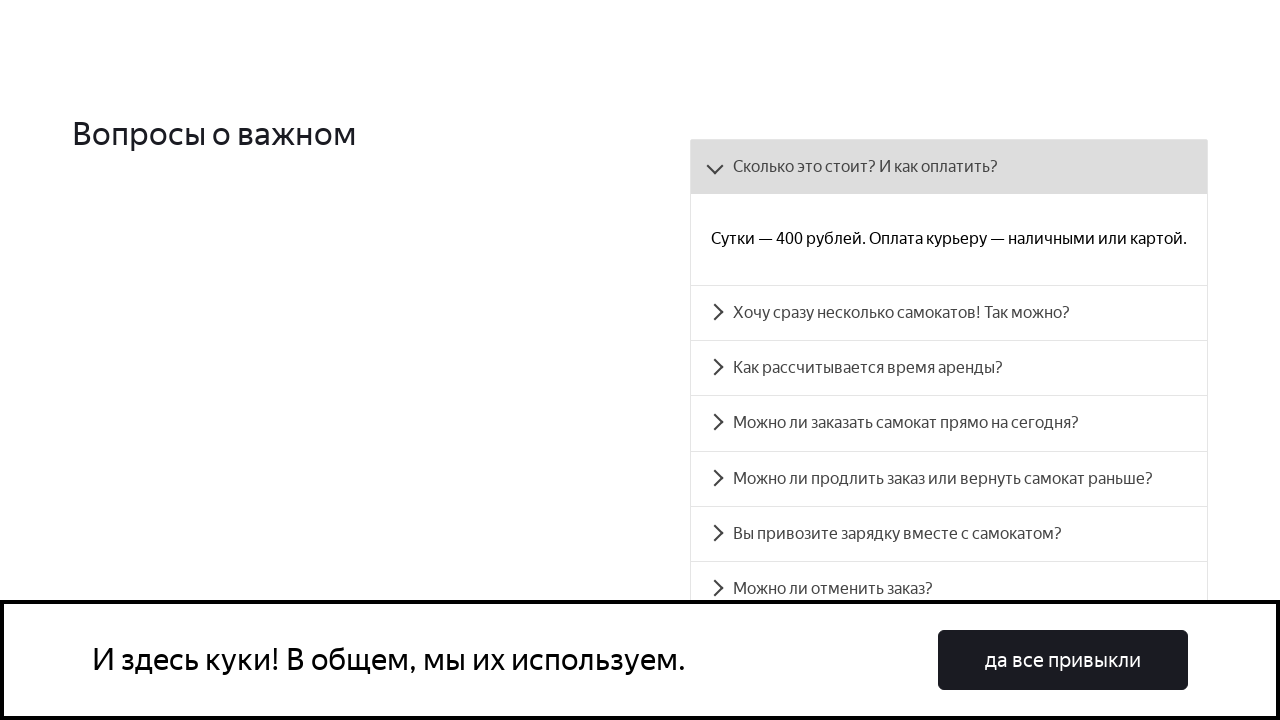

Verified answer text at index 0 matches expected
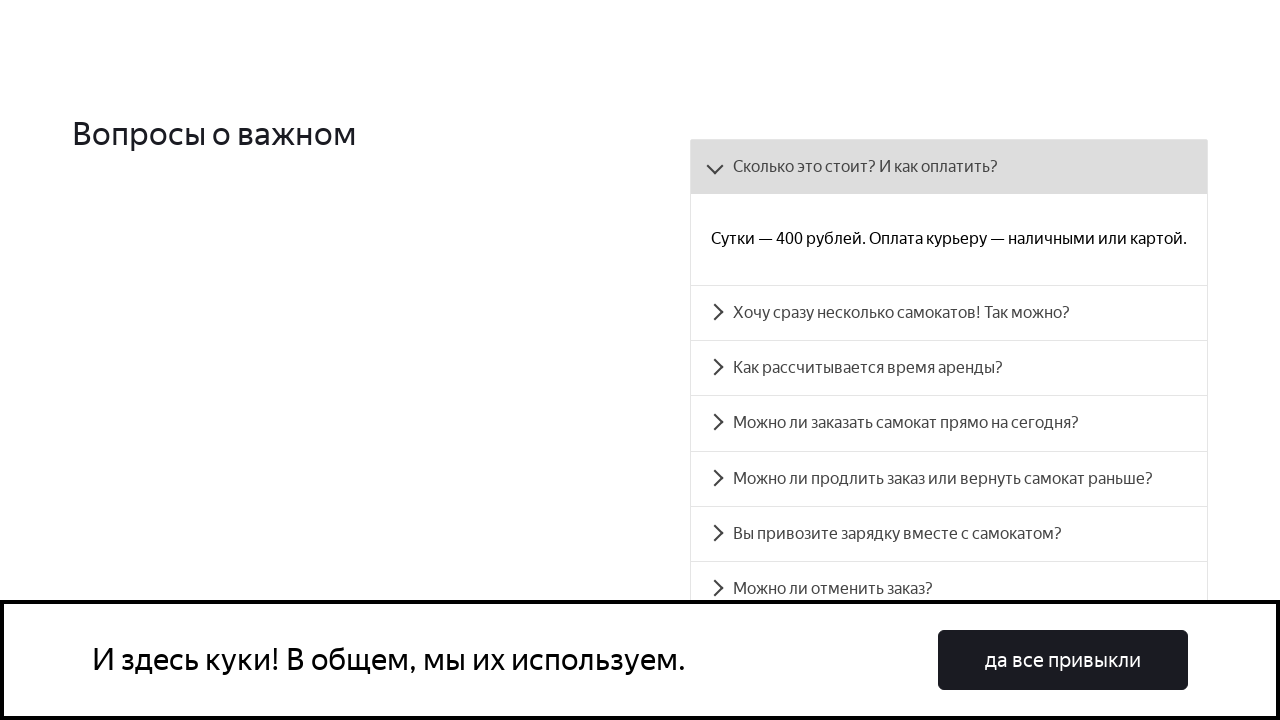

Clicked FAQ accordion button at index 1 at (949, 313) on .Home_FAQ__3uVm4 .accordion__button >> nth=1
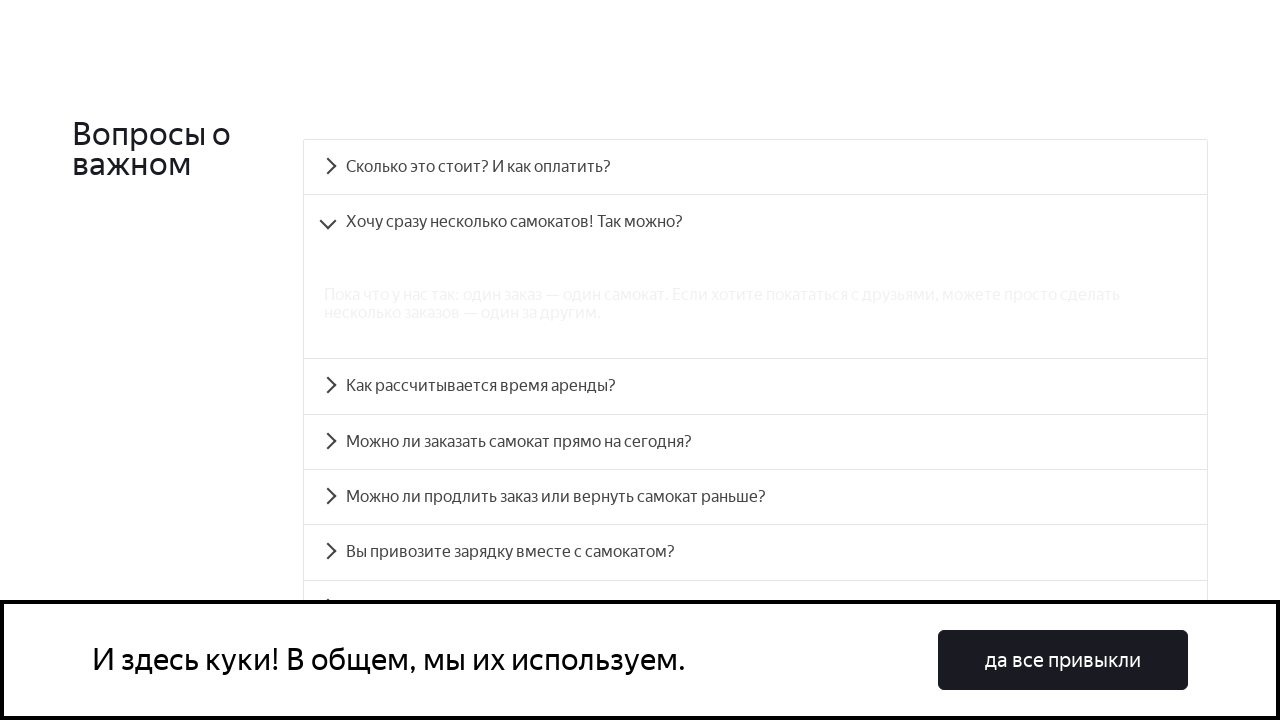

FAQ panel at index 1 became visible
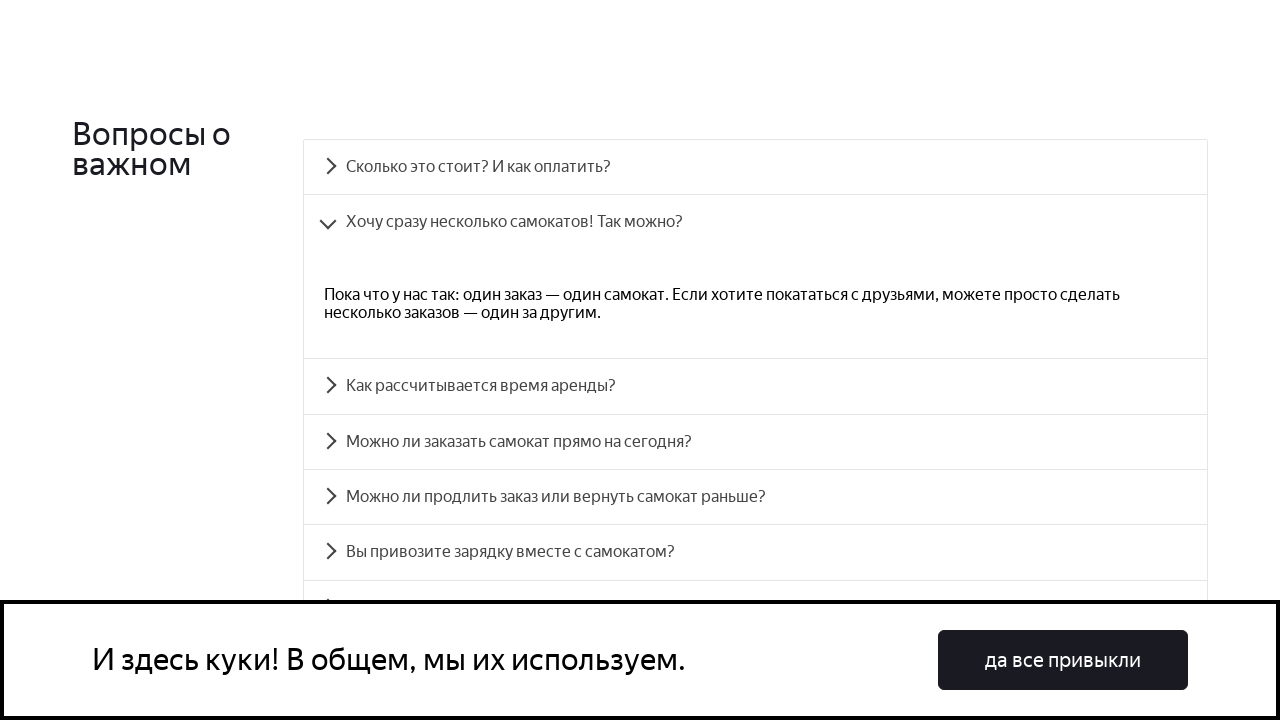

Verified question text at index 1 matches expected: 'Хочу сразу несколько самокатов! Так можно?'
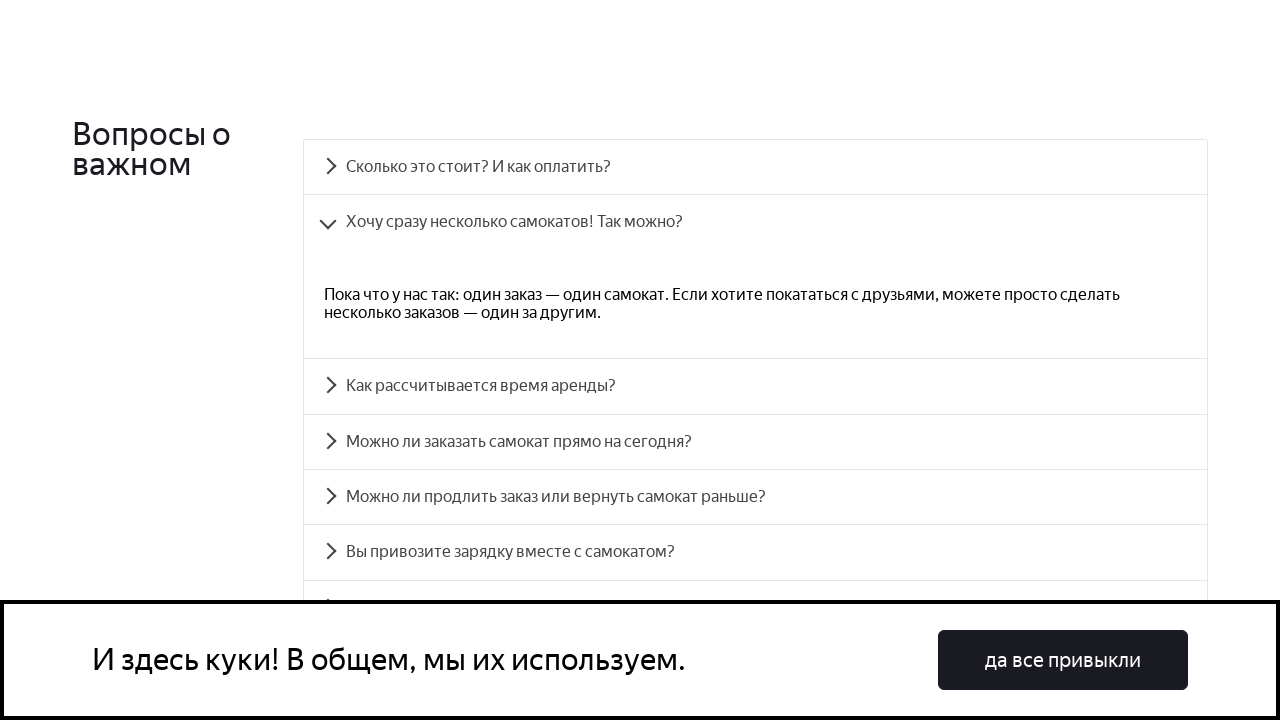

Verified answer text at index 1 matches expected
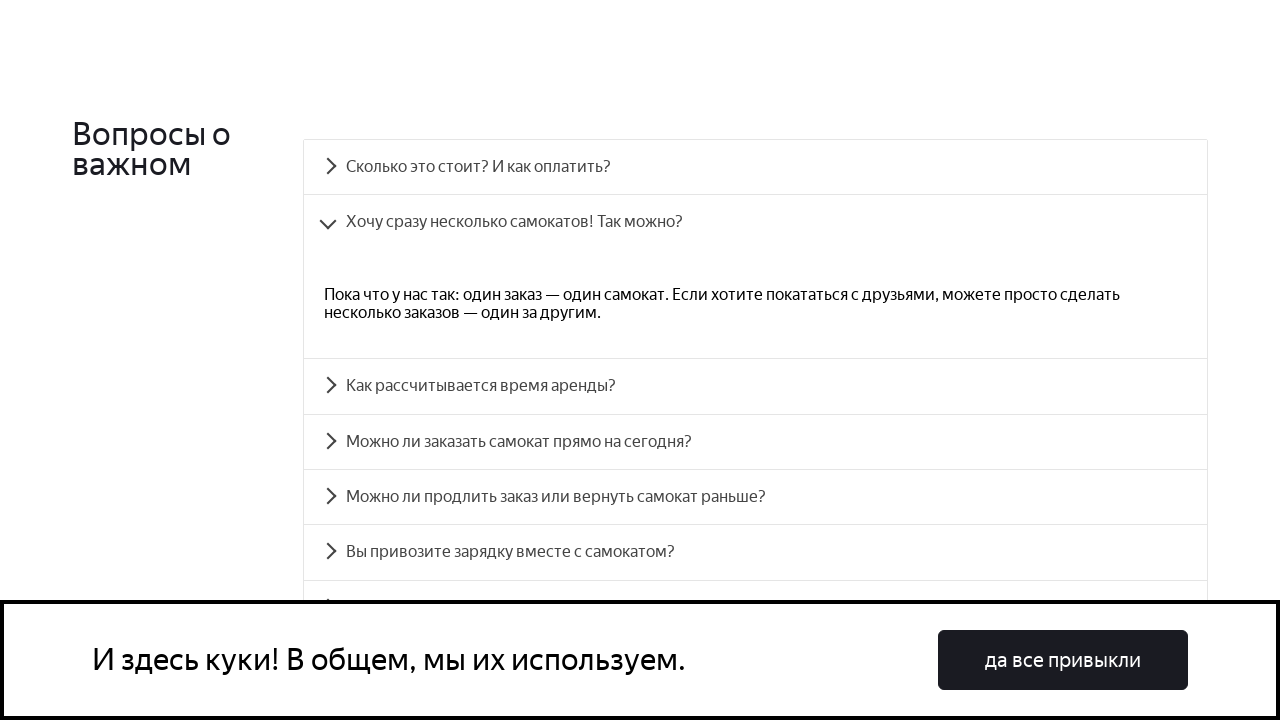

Clicked FAQ accordion button at index 2 at (755, 386) on .Home_FAQ__3uVm4 .accordion__button >> nth=2
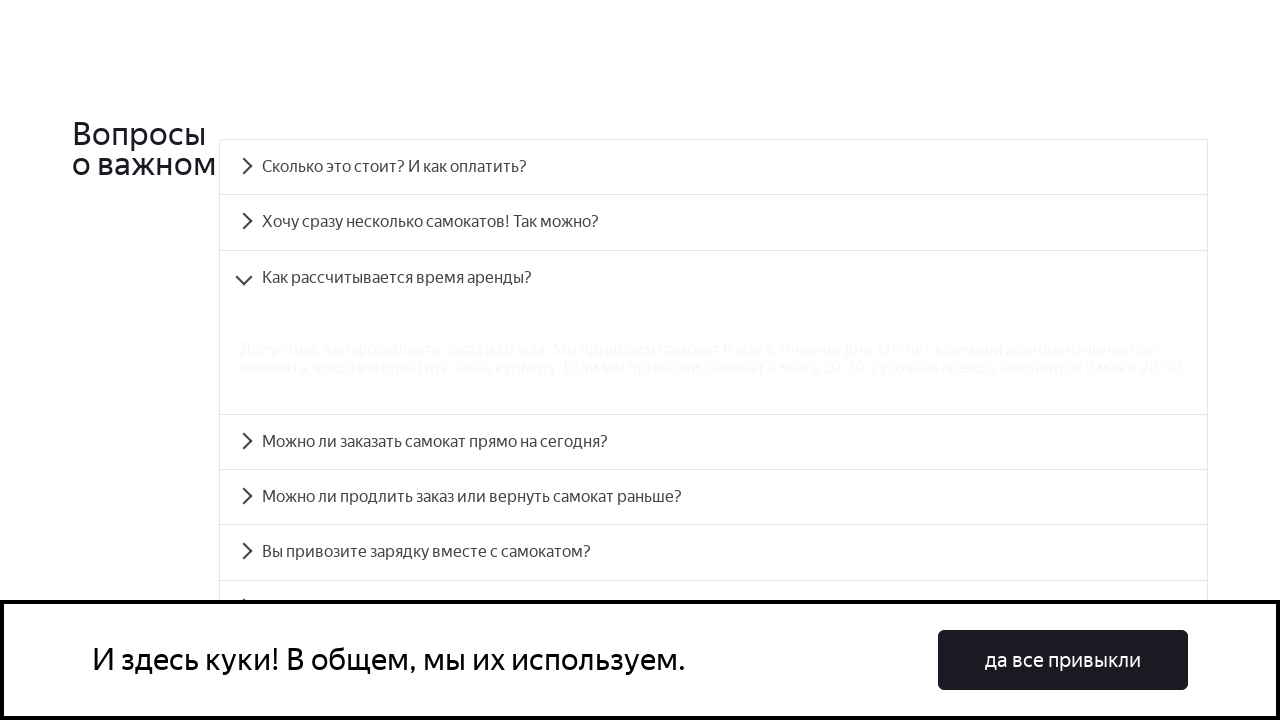

FAQ panel at index 2 became visible
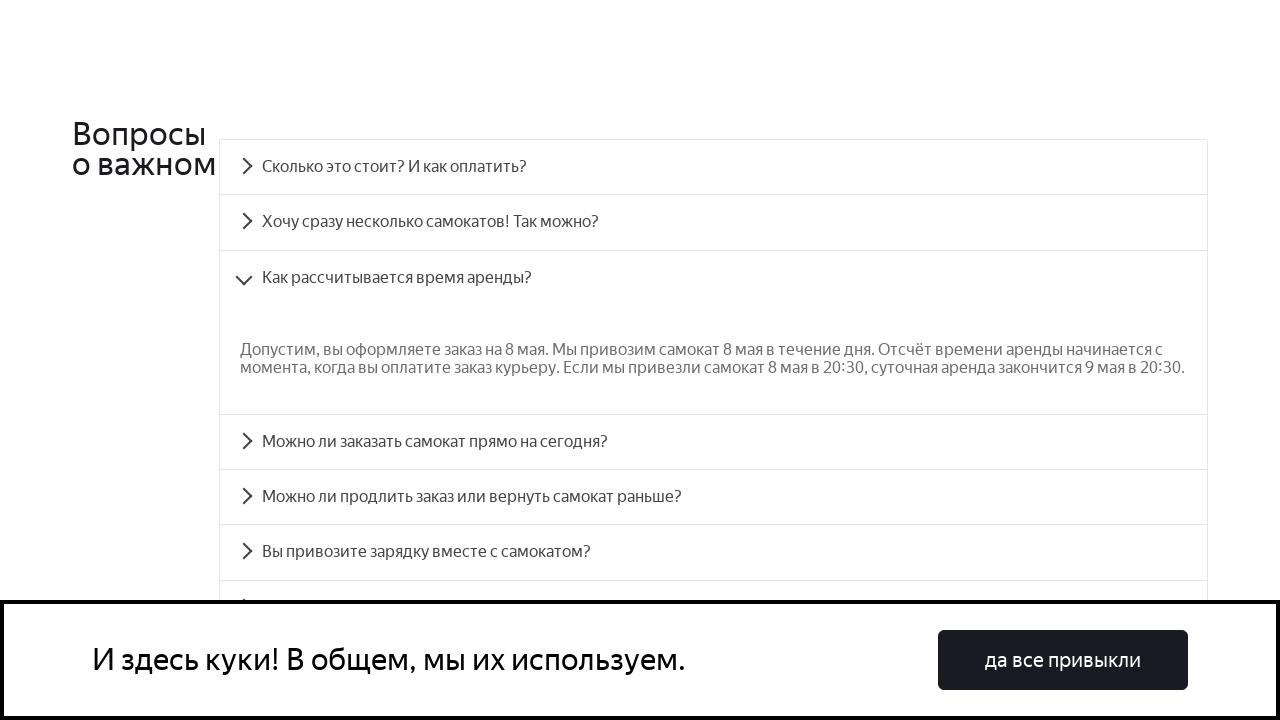

Verified question text at index 2 matches expected: 'Как рассчитывается время аренды?'
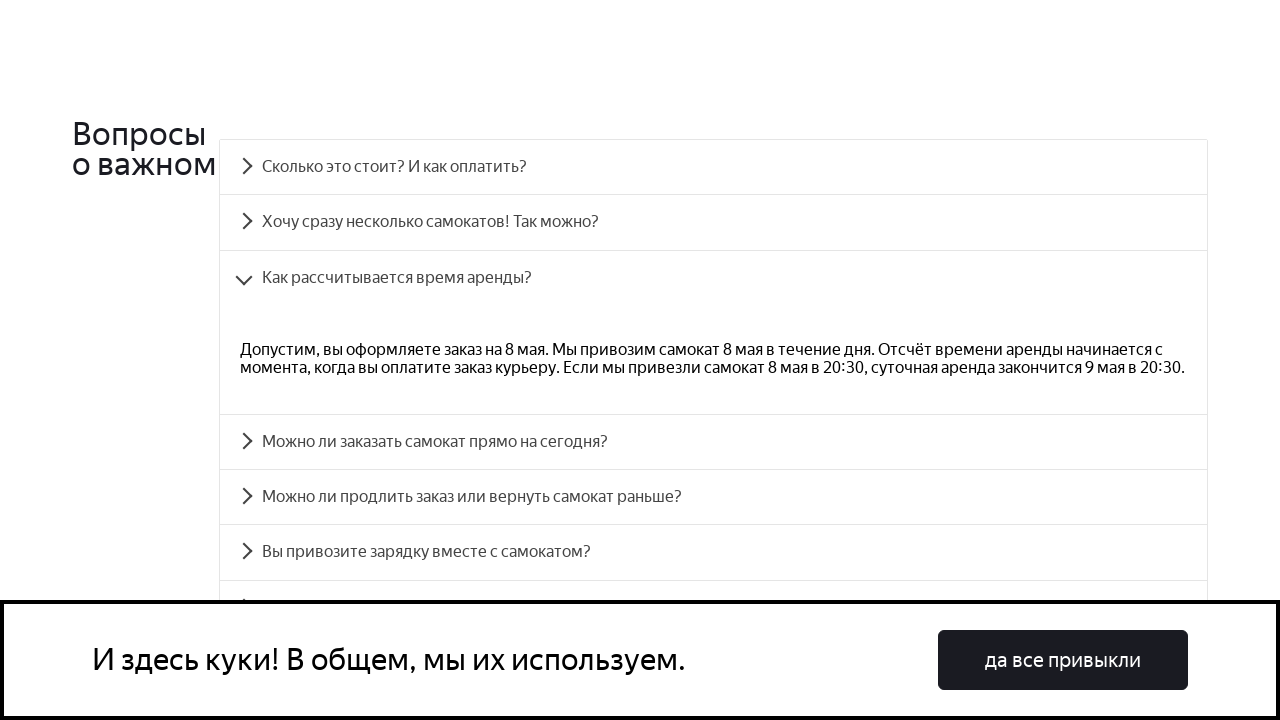

Verified answer text at index 2 matches expected
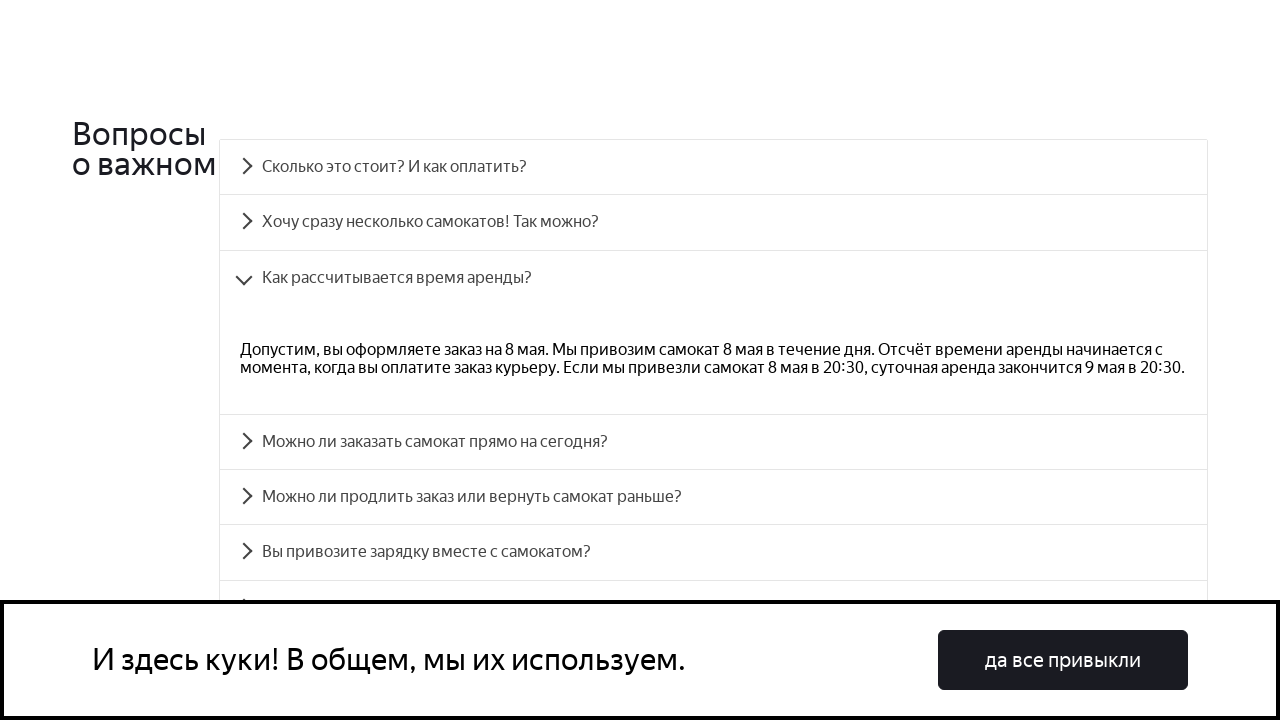

Clicked FAQ accordion button at index 3 at (714, 442) on .Home_FAQ__3uVm4 .accordion__button >> nth=3
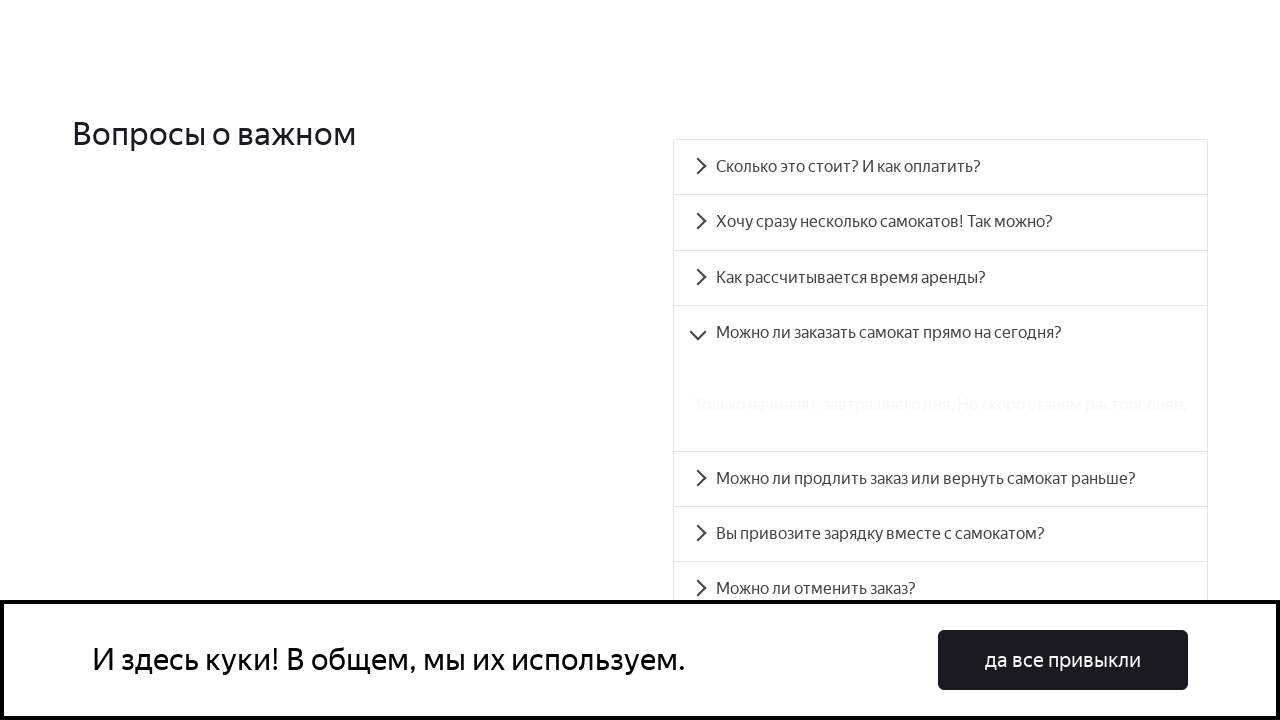

FAQ panel at index 3 became visible
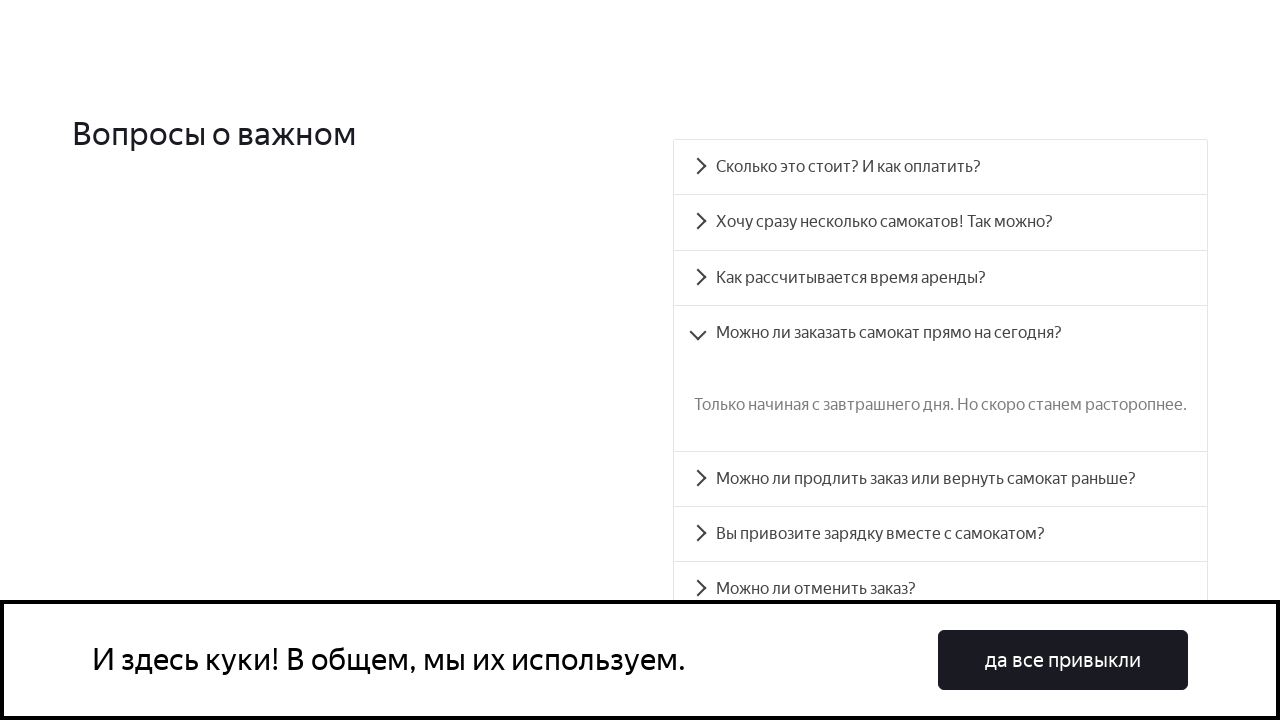

Verified question text at index 3 matches expected: 'Можно ли заказать самокат прямо на сегодня?'
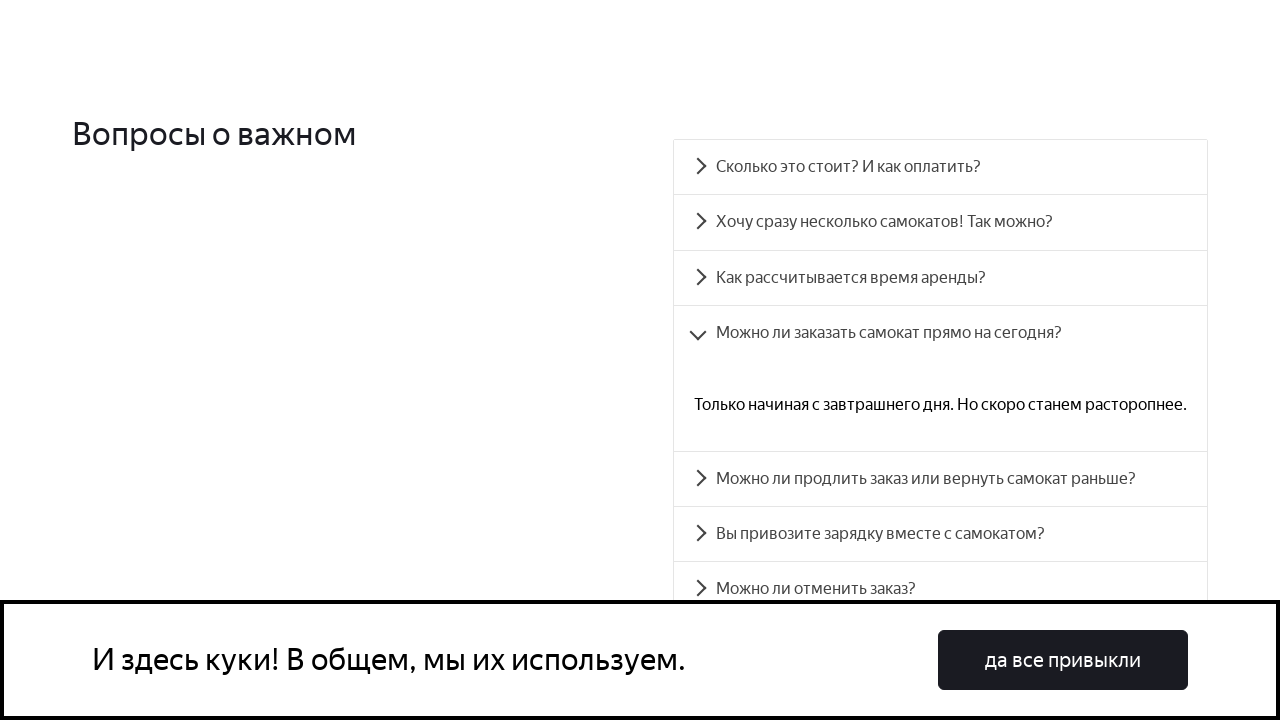

Verified answer text at index 3 matches expected
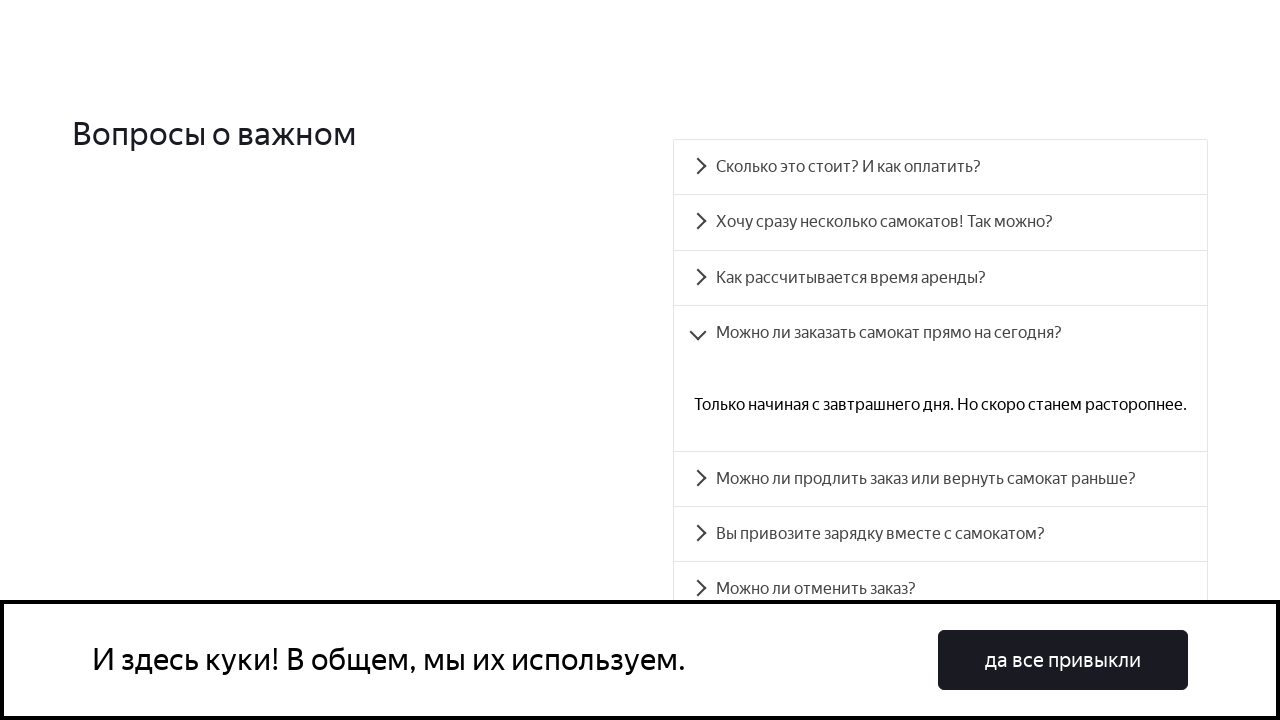

Clicked FAQ accordion button at index 4 at (940, 479) on .Home_FAQ__3uVm4 .accordion__button >> nth=4
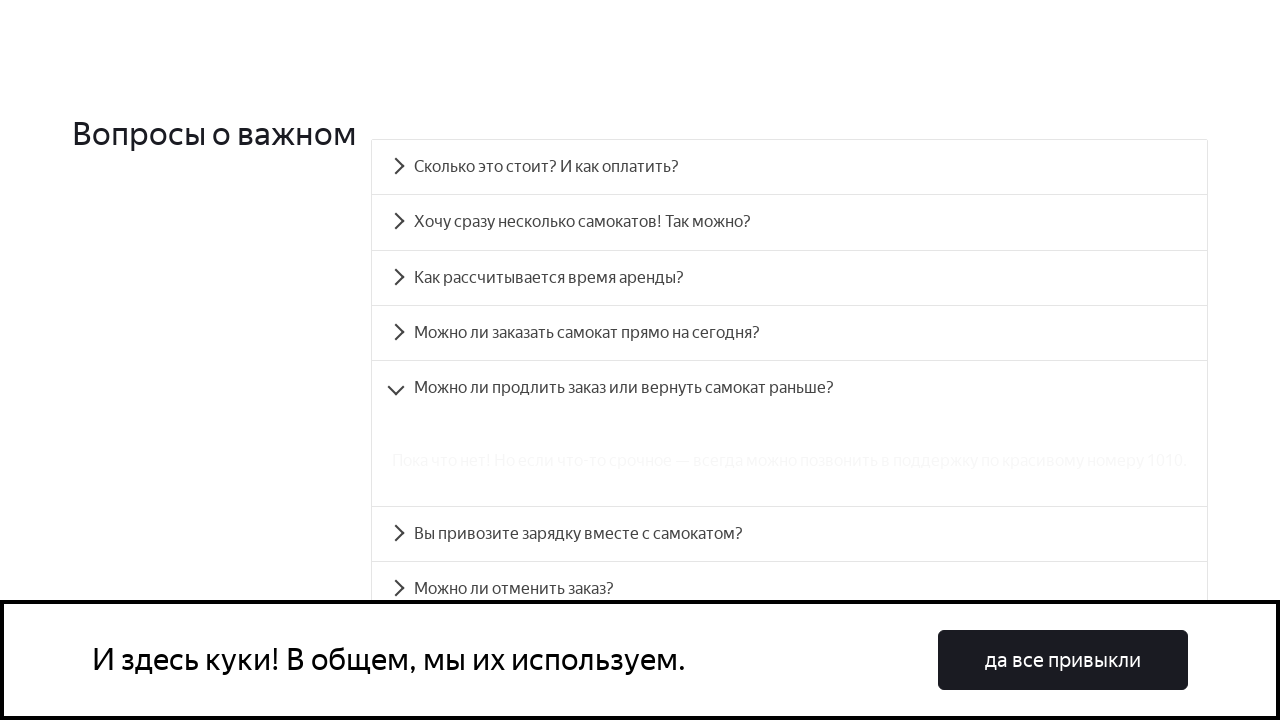

FAQ panel at index 4 became visible
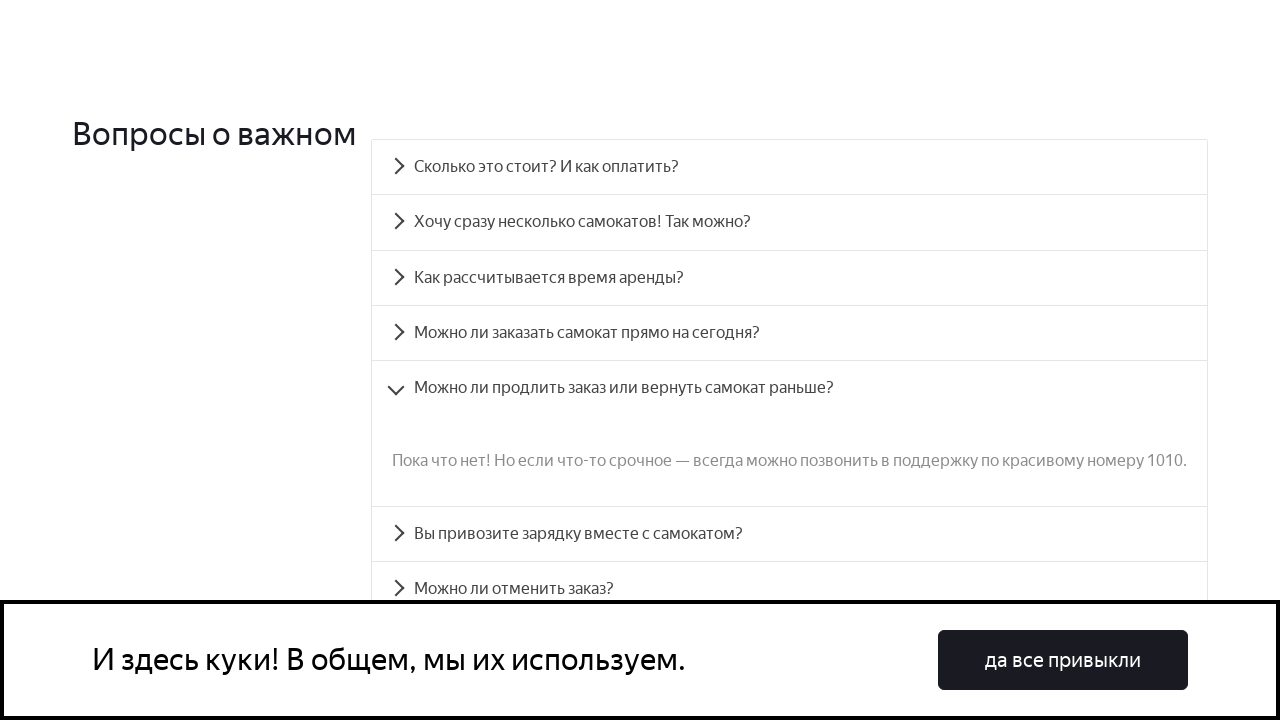

Verified question text at index 4 matches expected: 'Можно ли продлить заказ или вернуть самокат раньше?'
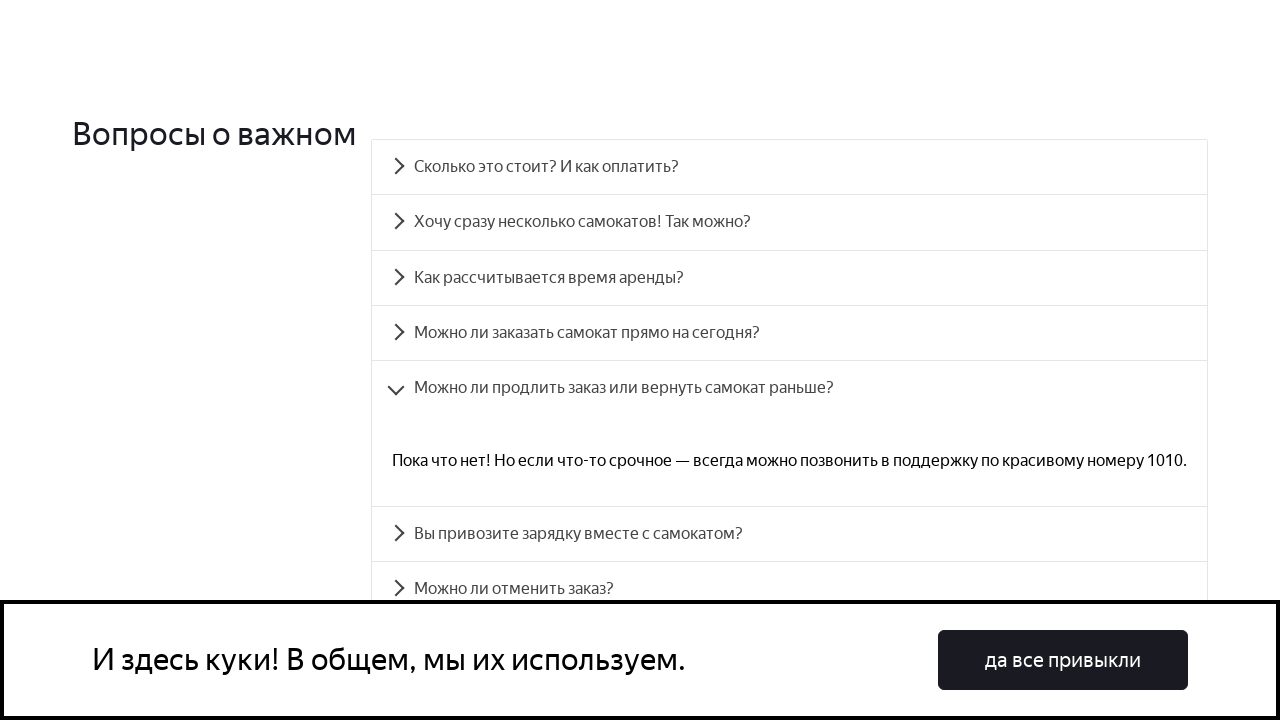

Verified answer text at index 4 matches expected
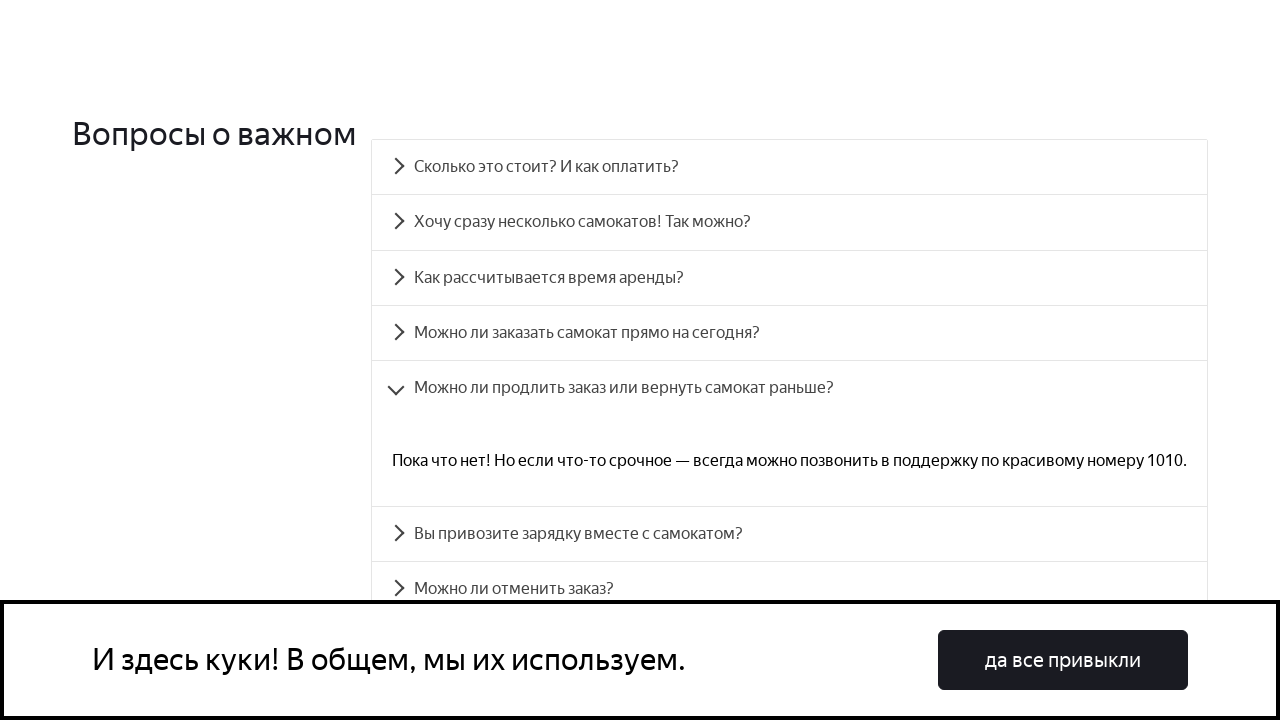

Clicked FAQ accordion button at index 5 at (790, 534) on .Home_FAQ__3uVm4 .accordion__button >> nth=5
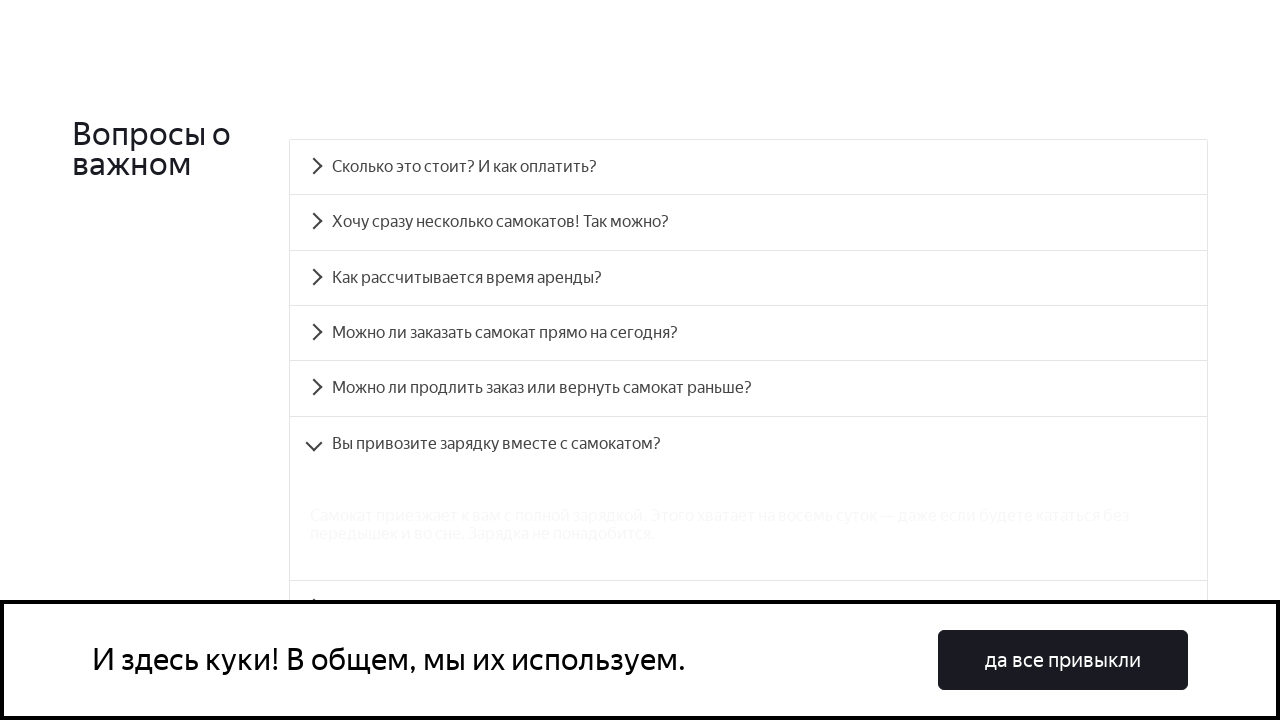

FAQ panel at index 5 became visible
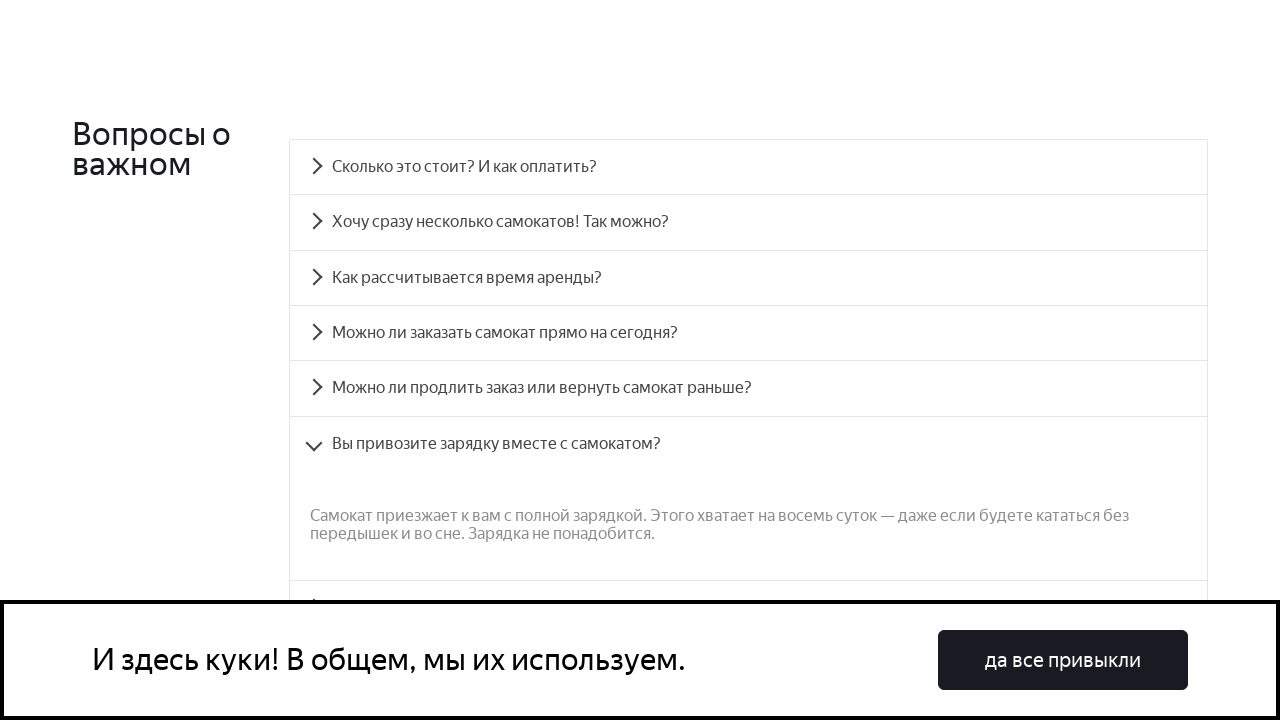

Verified question text at index 5 matches expected: 'Вы привозите зарядку вместе с самокатом?'
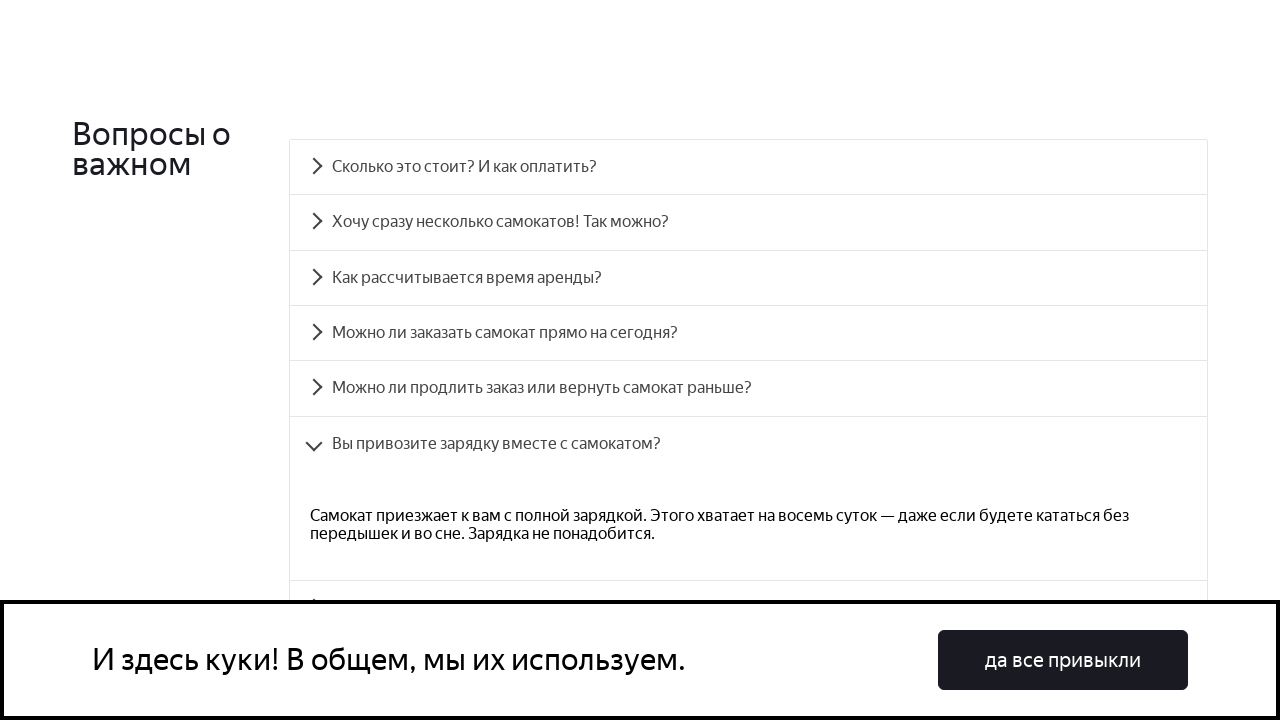

Verified answer text at index 5 matches expected
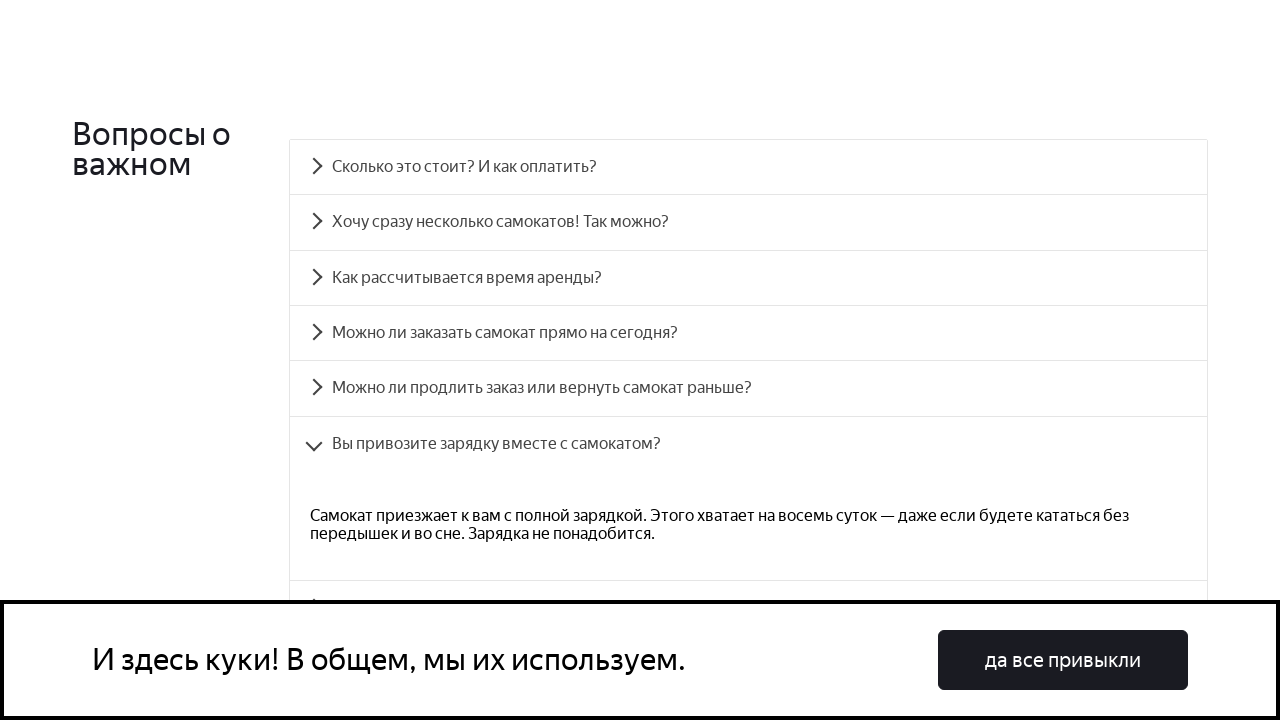

Clicked FAQ accordion button at index 6 at (748, 436) on .Home_FAQ__3uVm4 .accordion__button >> nth=6
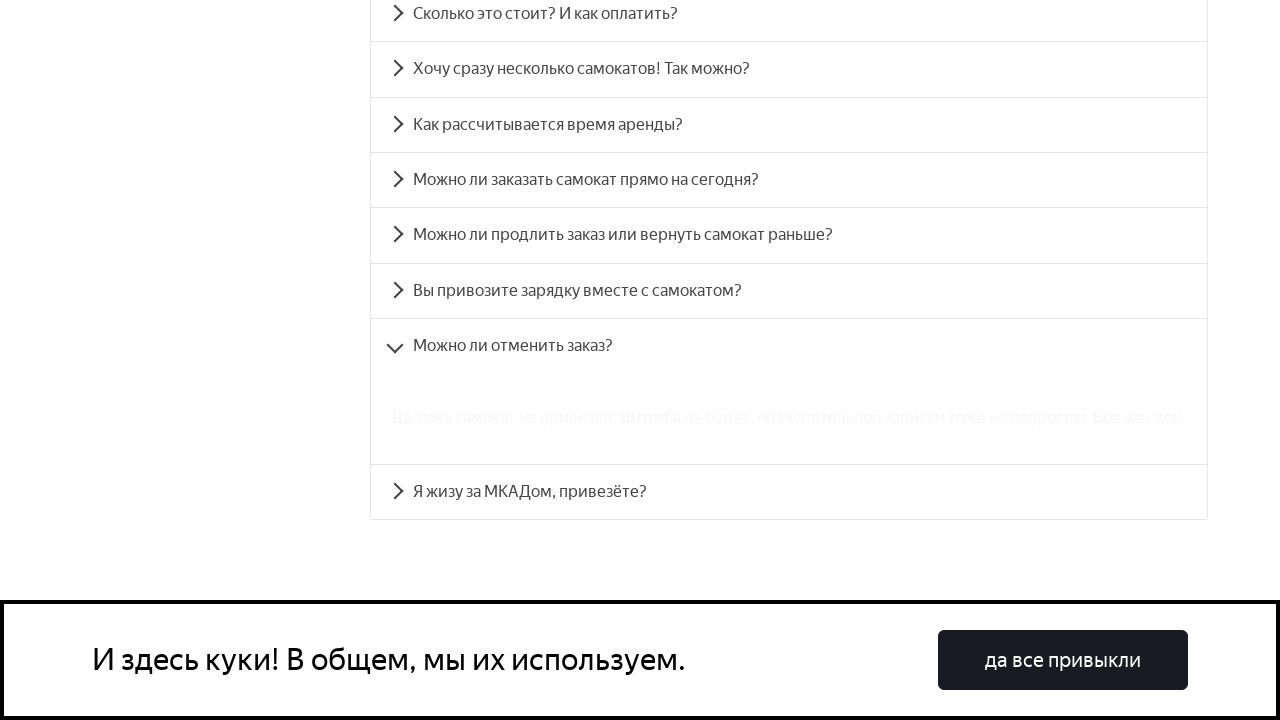

FAQ panel at index 6 became visible
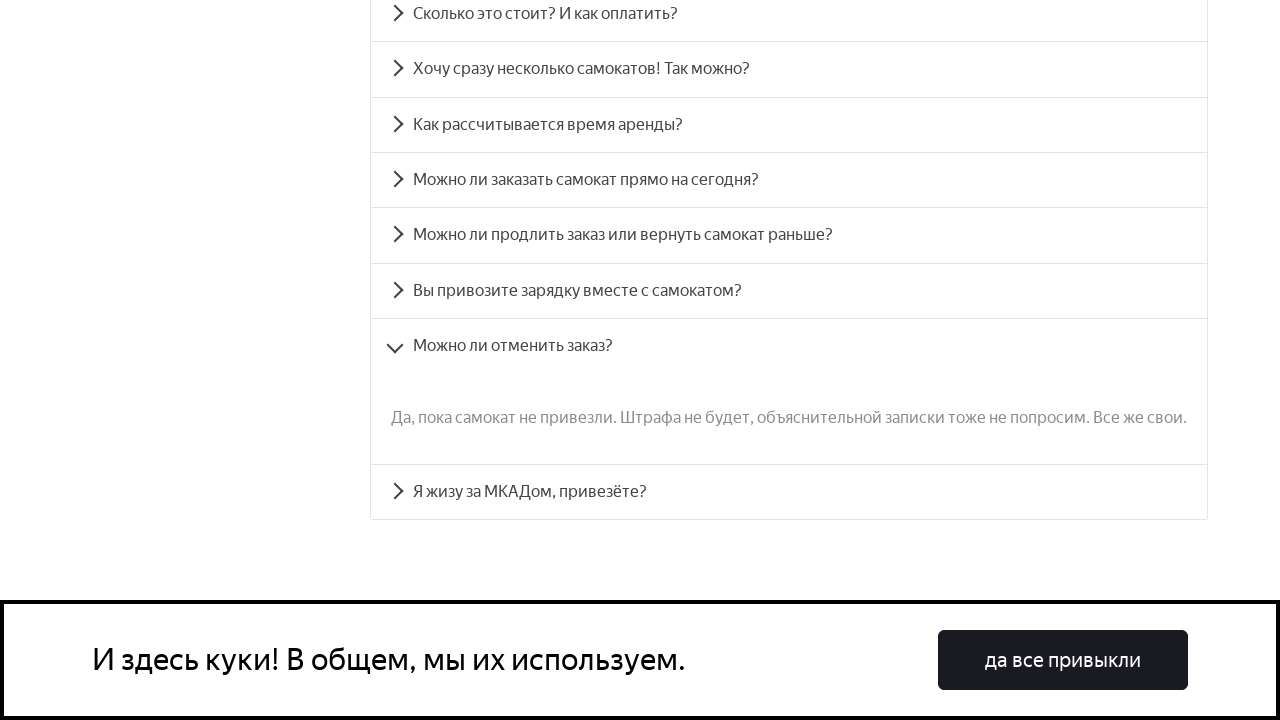

Verified question text at index 6 matches expected: 'Можно ли отменить заказ?'
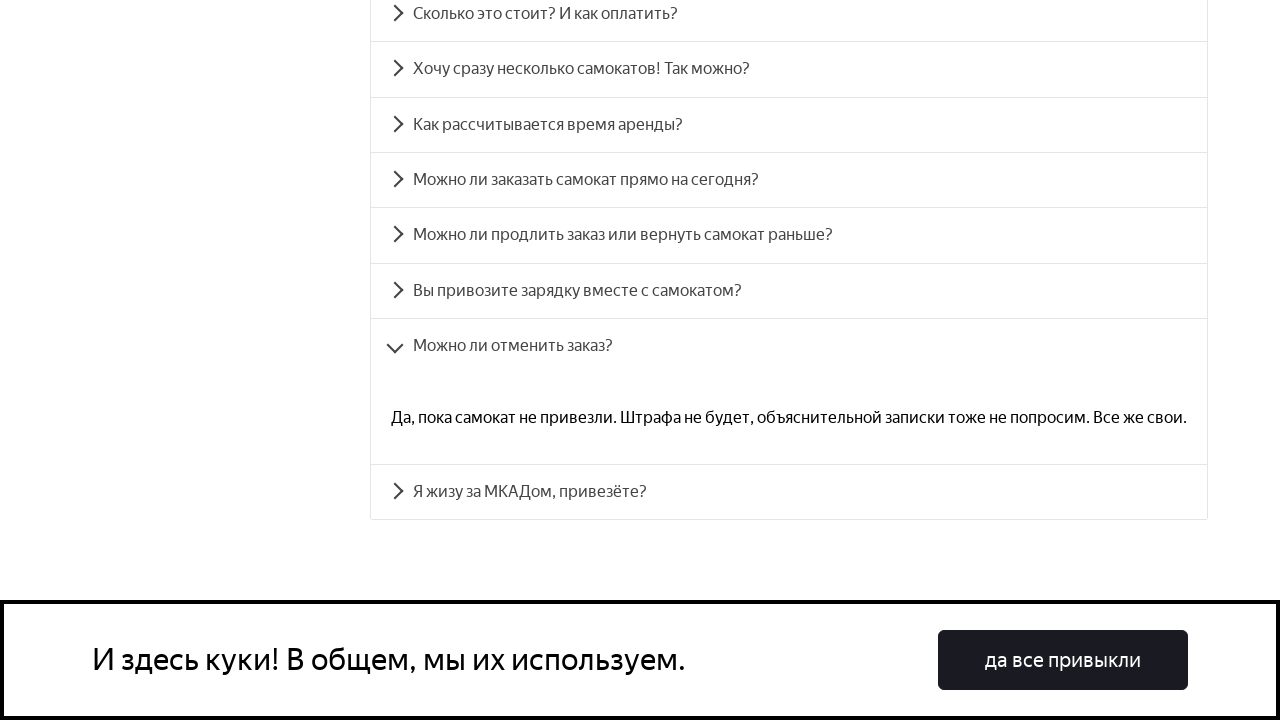

Verified answer text at index 6 matches expected
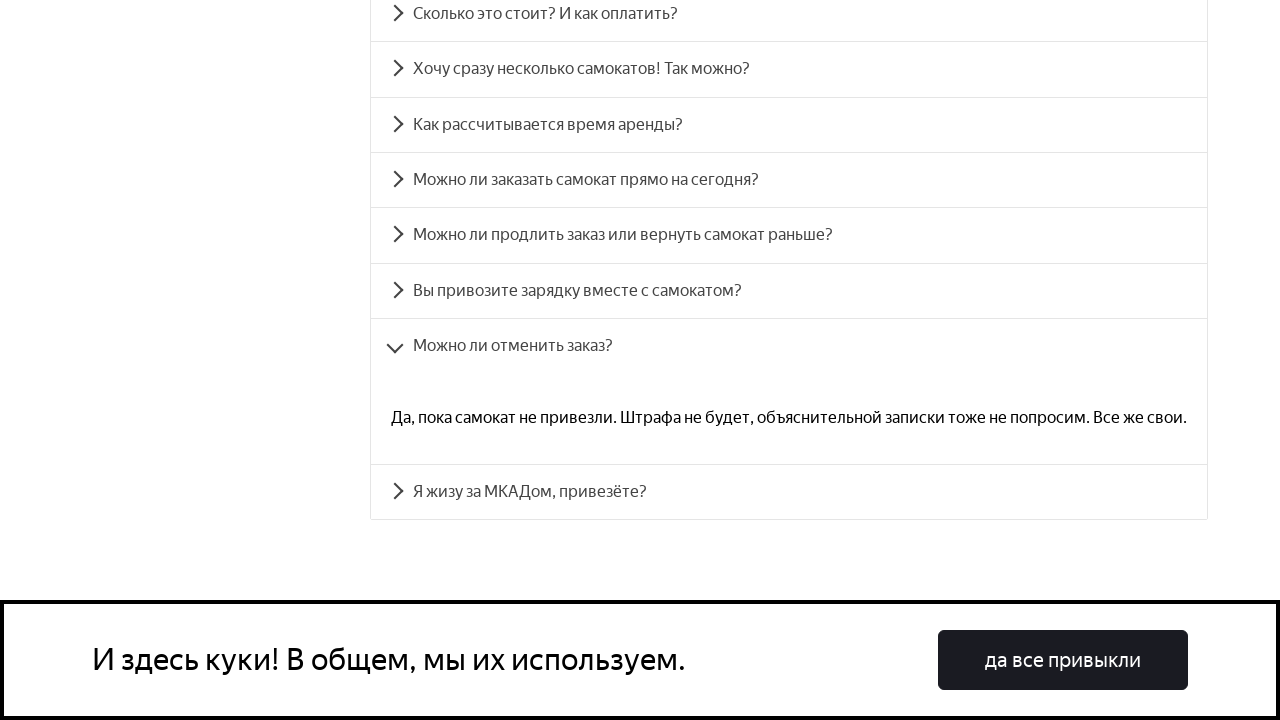

Clicked FAQ accordion button at index 7 at (789, 492) on .Home_FAQ__3uVm4 .accordion__button >> nth=7
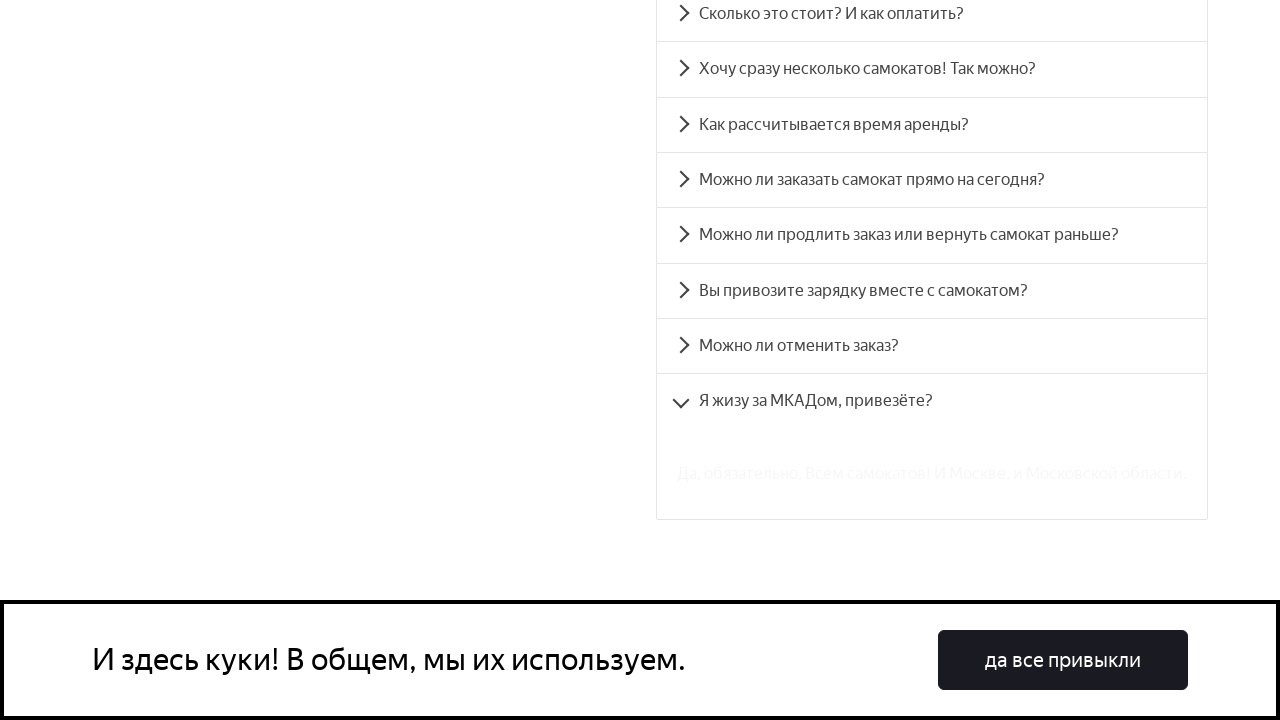

FAQ panel at index 7 became visible
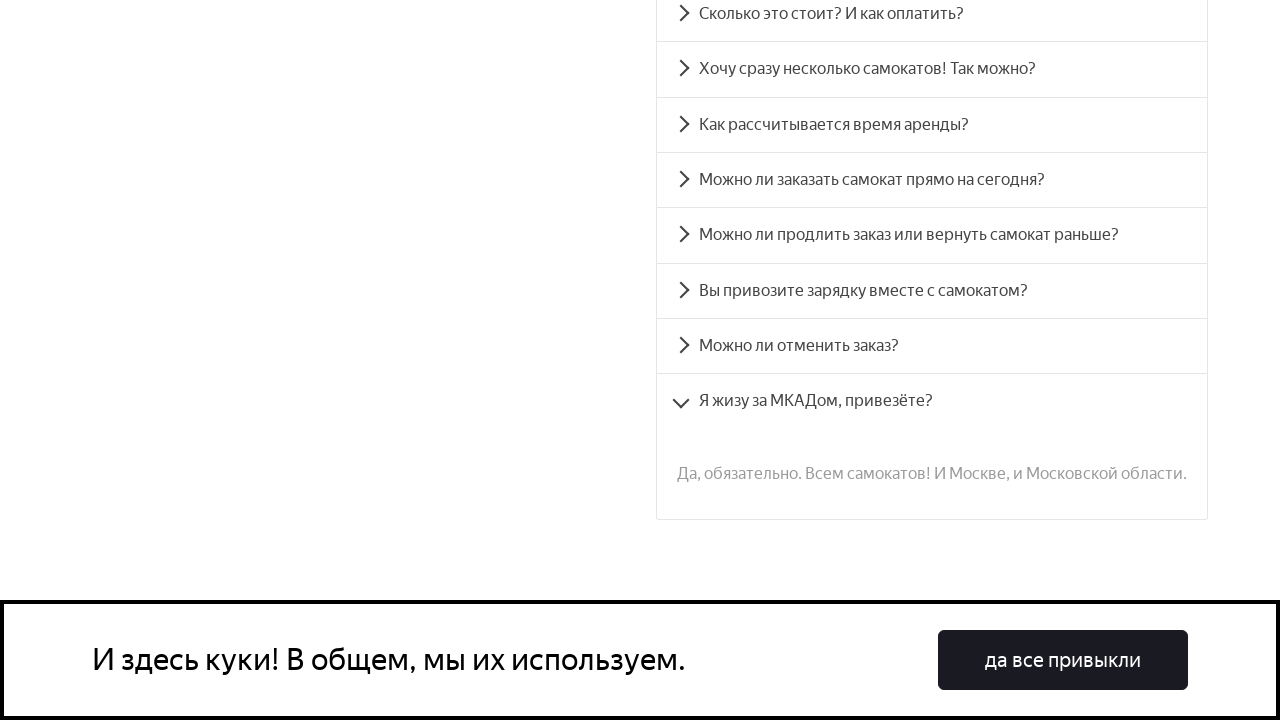

Verified question text at index 7 matches expected: 'Я жизу за МКАДом, привезёте?'
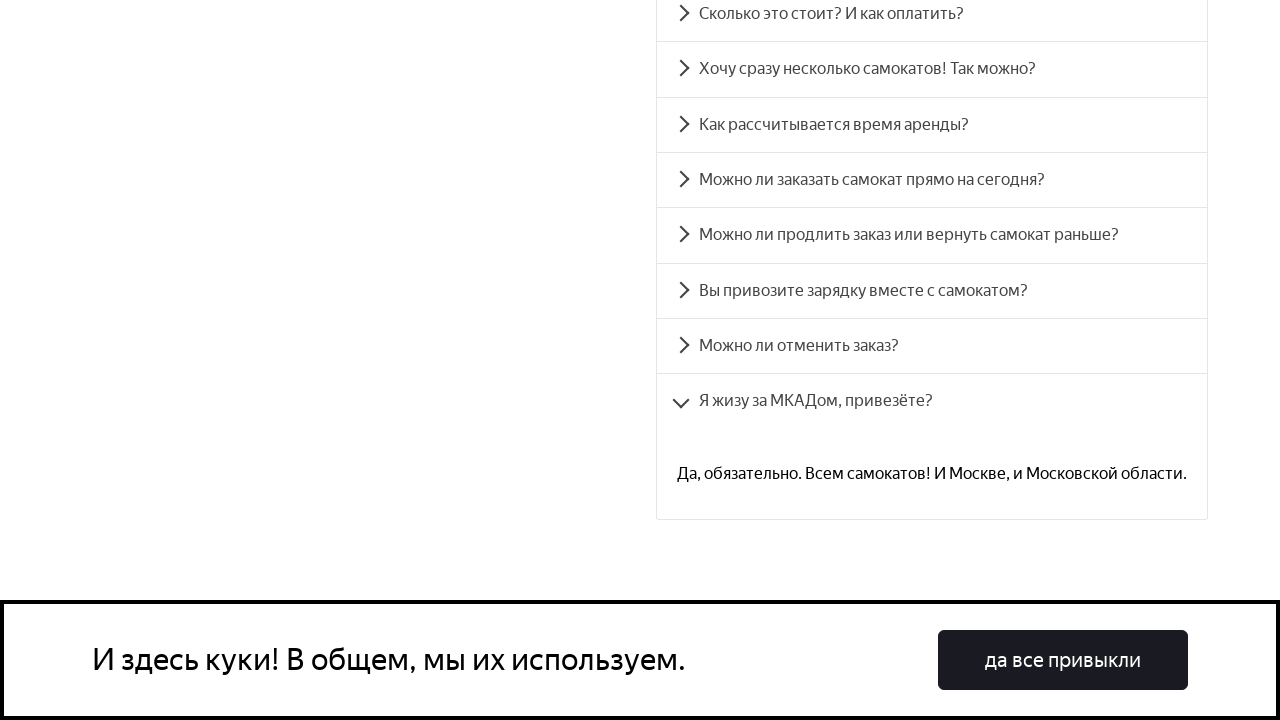

Verified answer text at index 7 matches expected
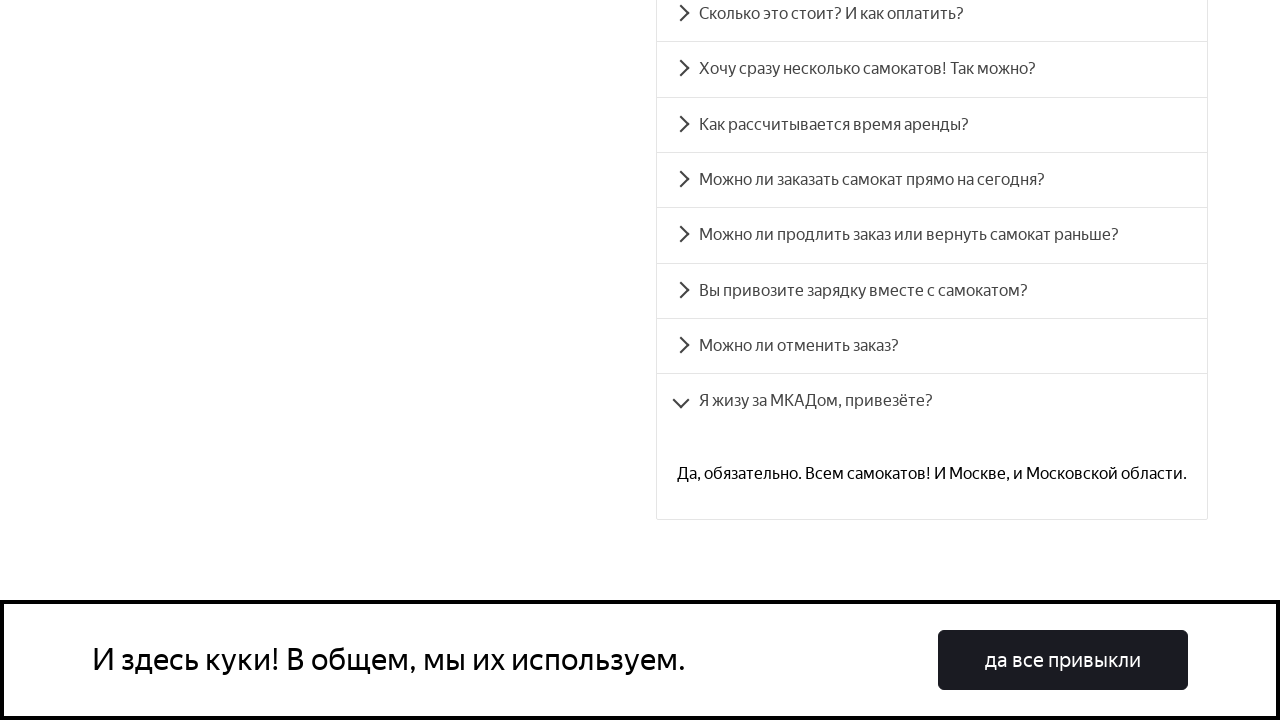

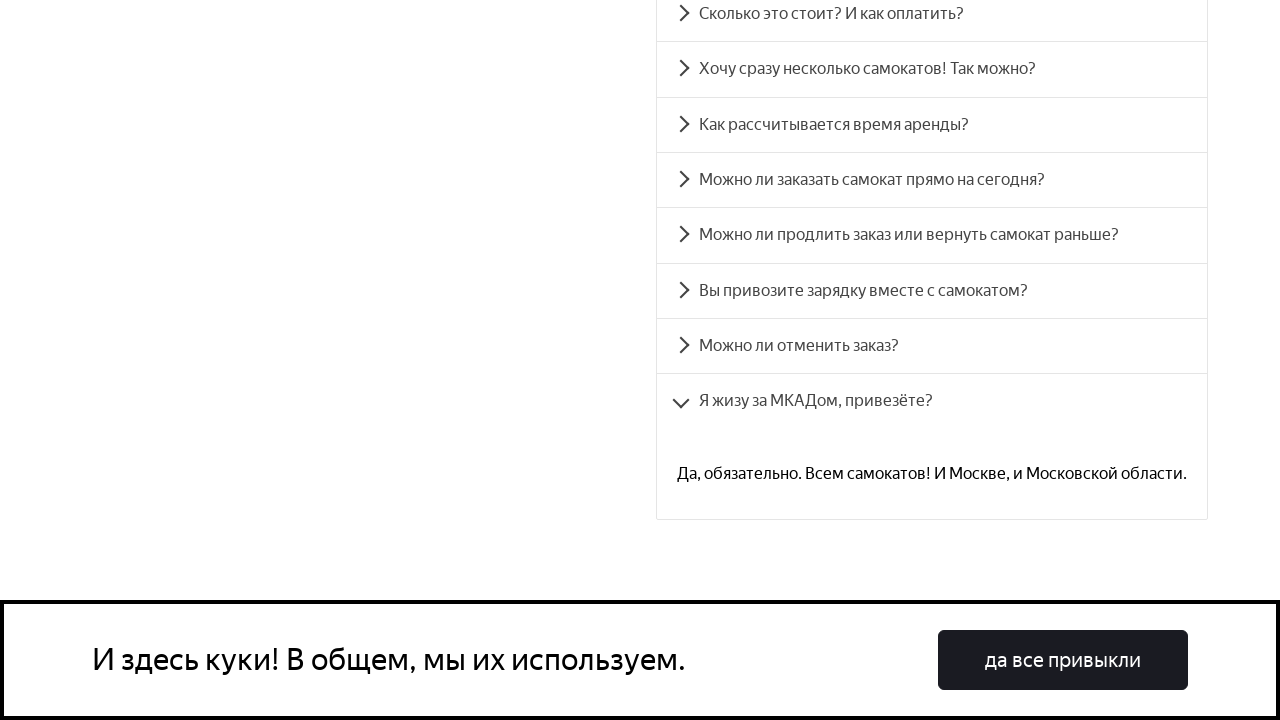